Tests dynamic button interactions by clicking buttons in order as they become enabled, then verifying the displayed messages change correctly

Starting URL: https://testpages.herokuapp.com/styled/dynamic-buttons-disabled.html

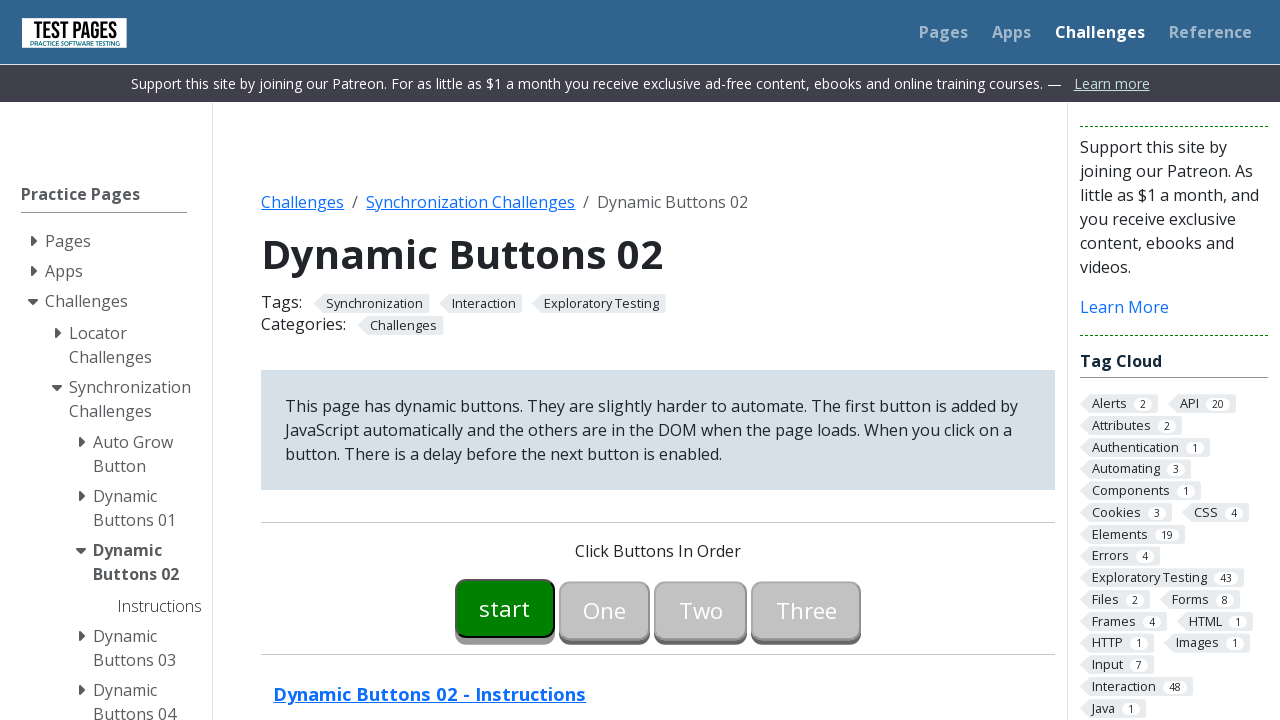

Clicked button 1 (initially enabled) at (505, 608) on #button00
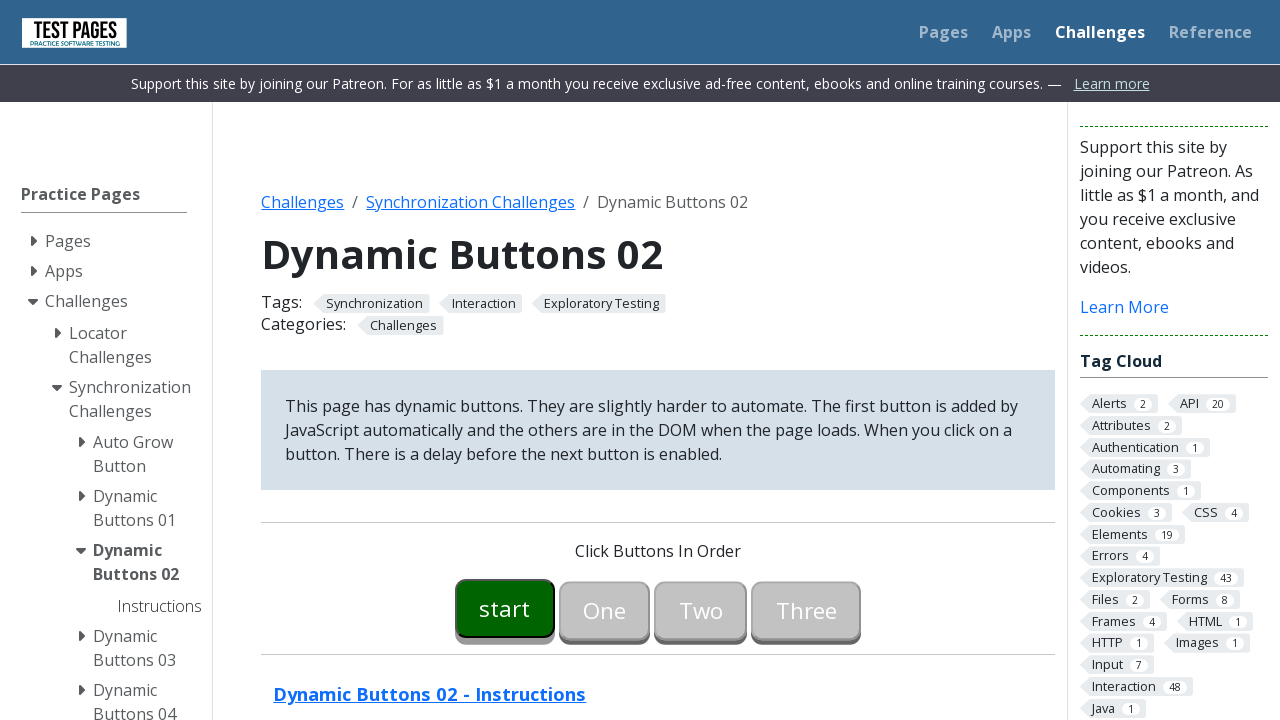

Button 2 became enabled
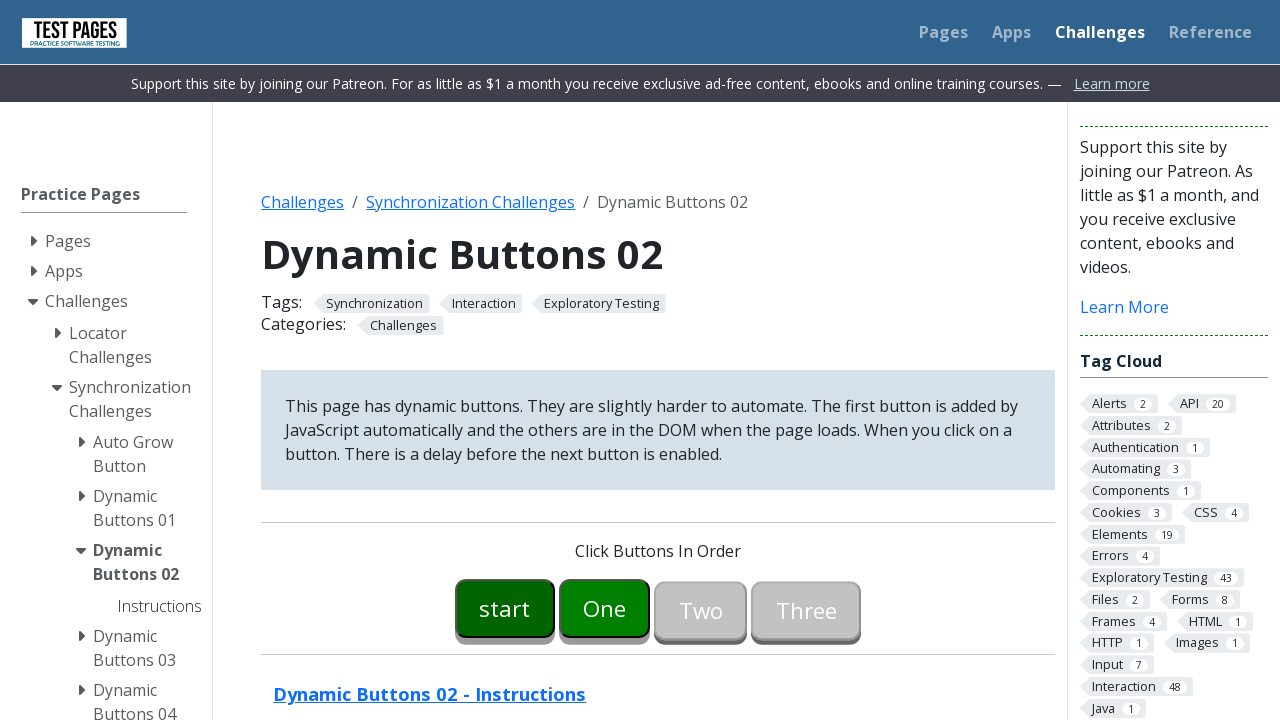

Clicked button 2 at (605, 608) on #button01
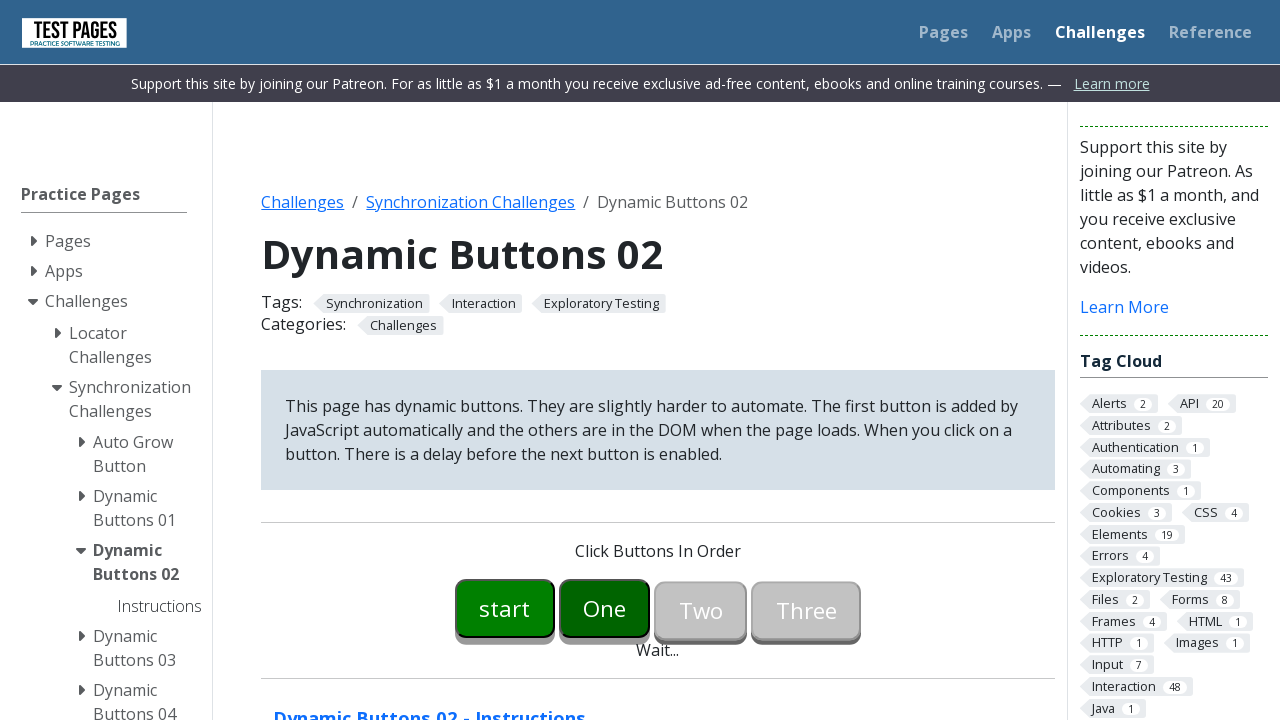

Button 3 became enabled
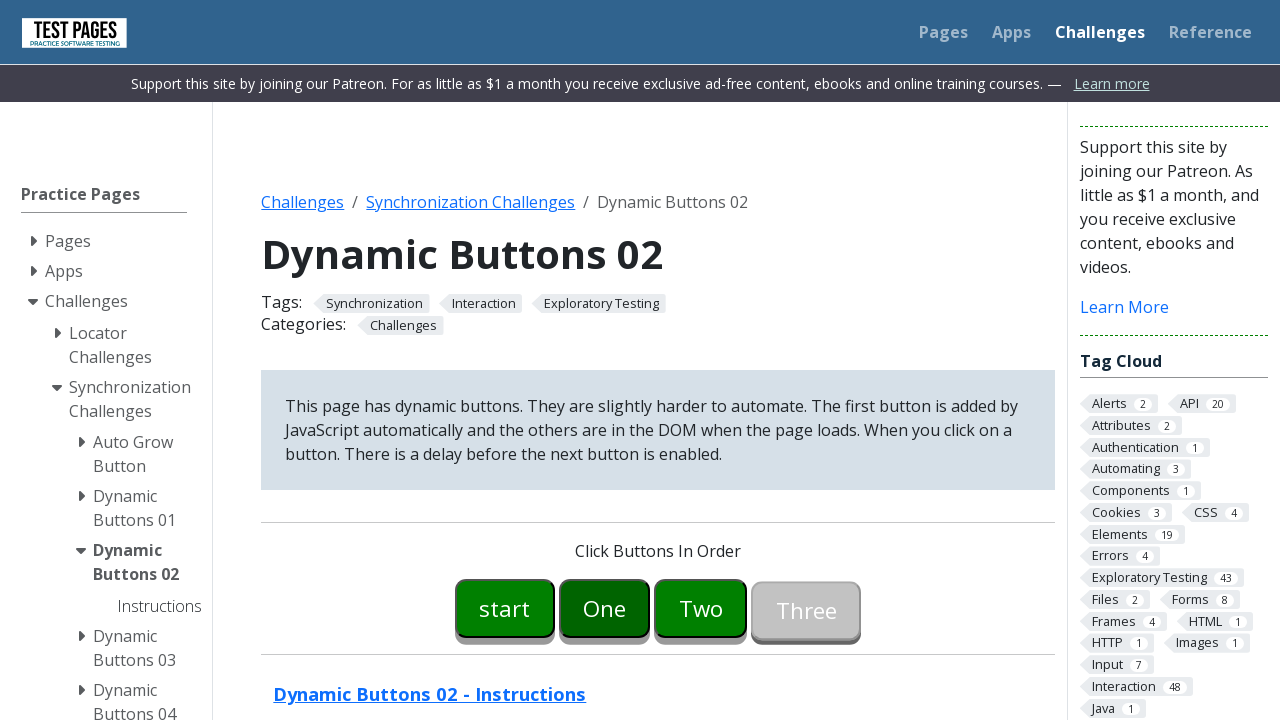

Clicked button 3 at (701, 608) on #button02
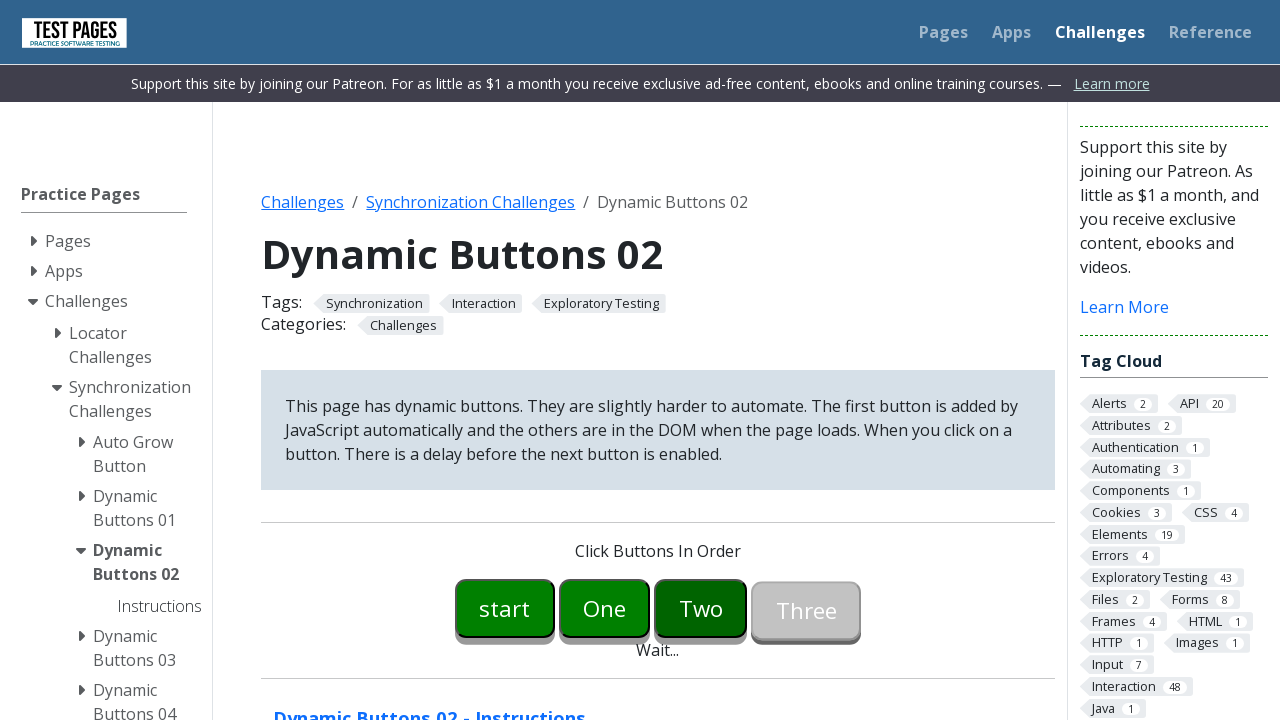

Button 4 became enabled
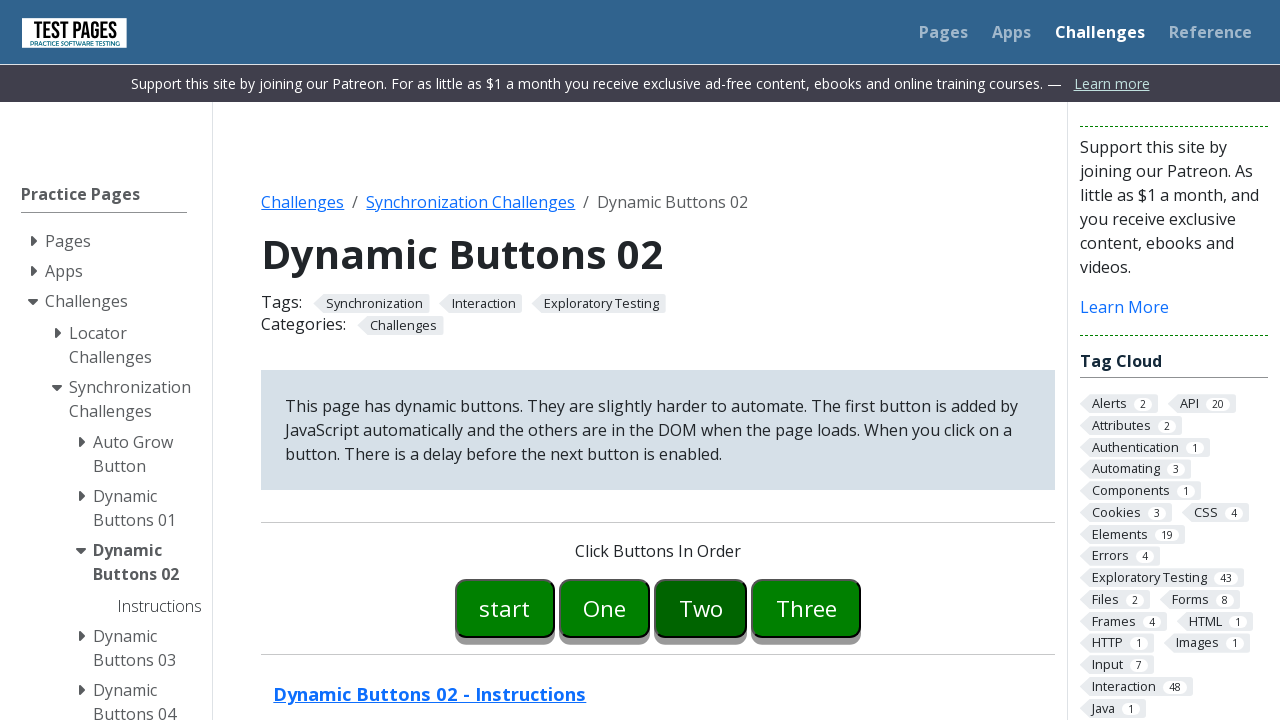

Clicked button 4 at (806, 608) on #button03
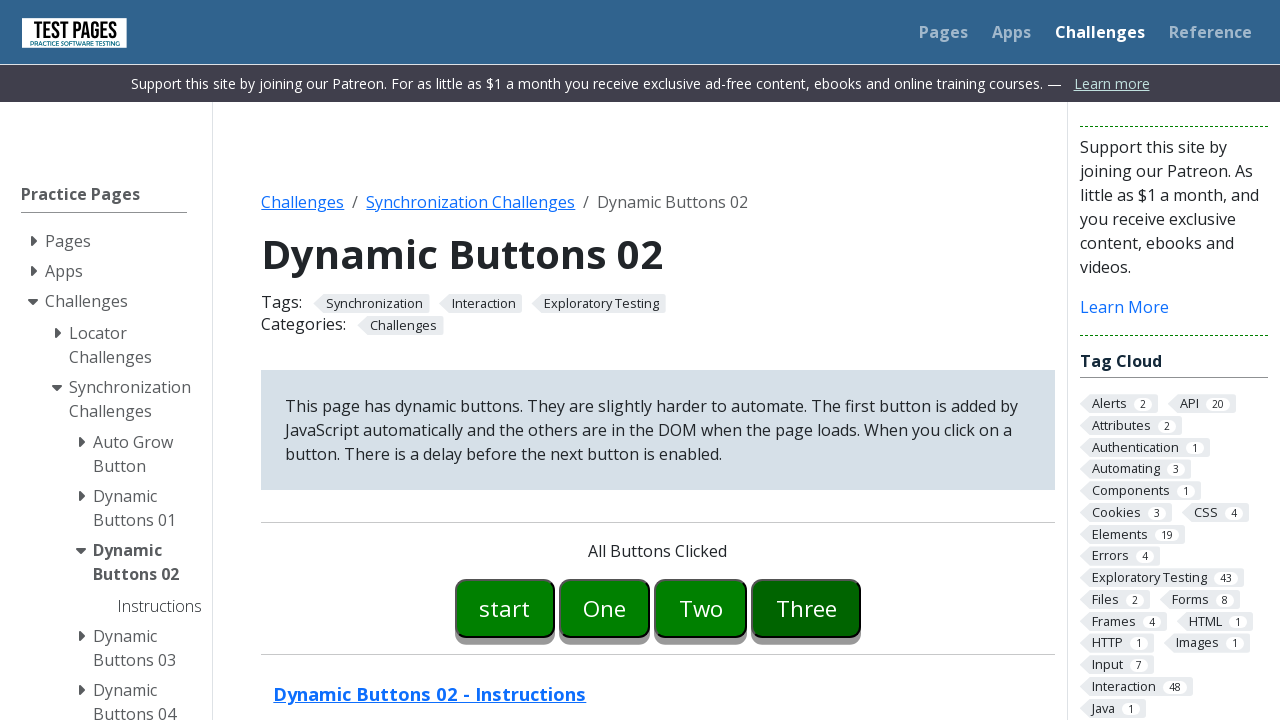

Verified message displays 'All Buttons Clicked'
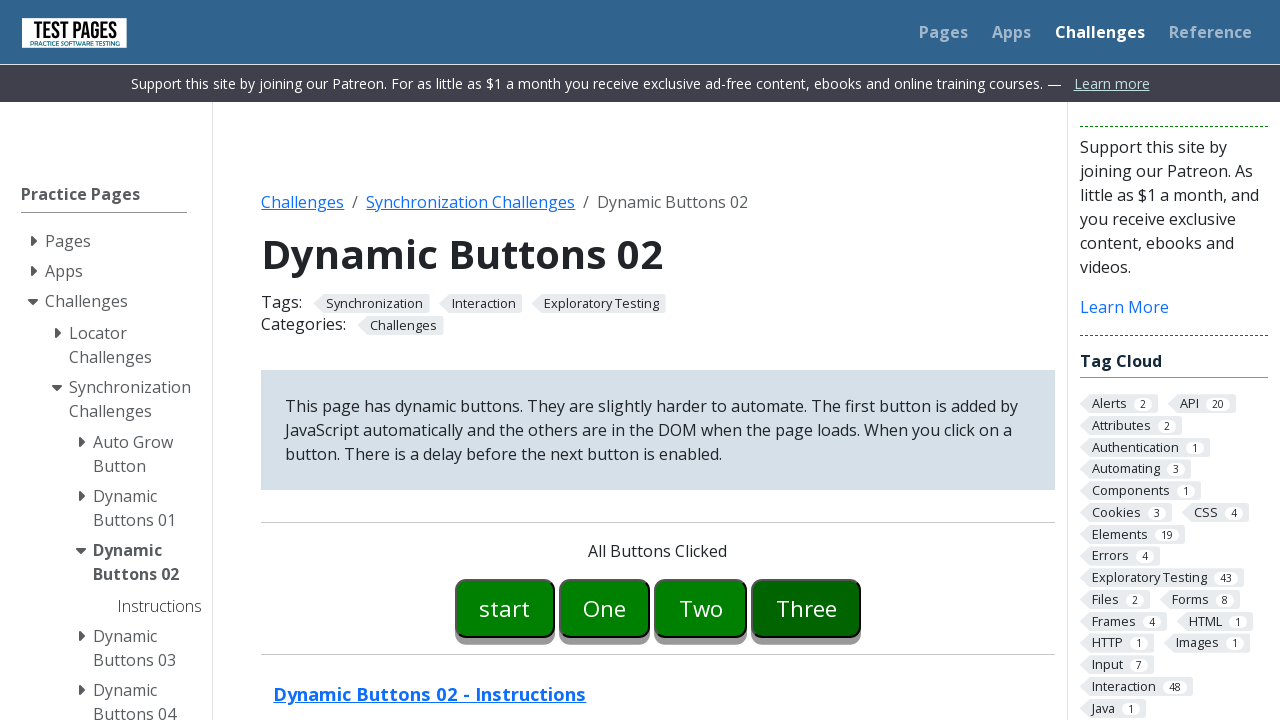

Message changed to 'Clickable Buttons'
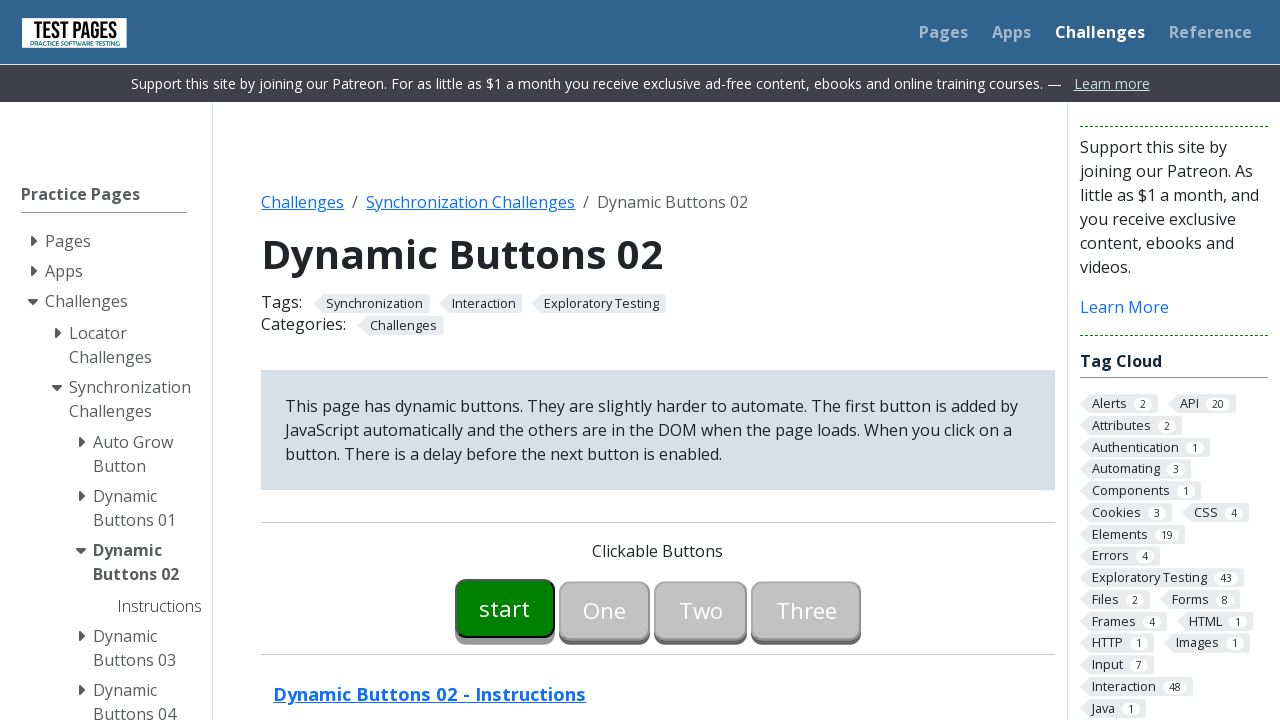

Verified message displays 'Clickable Buttons'
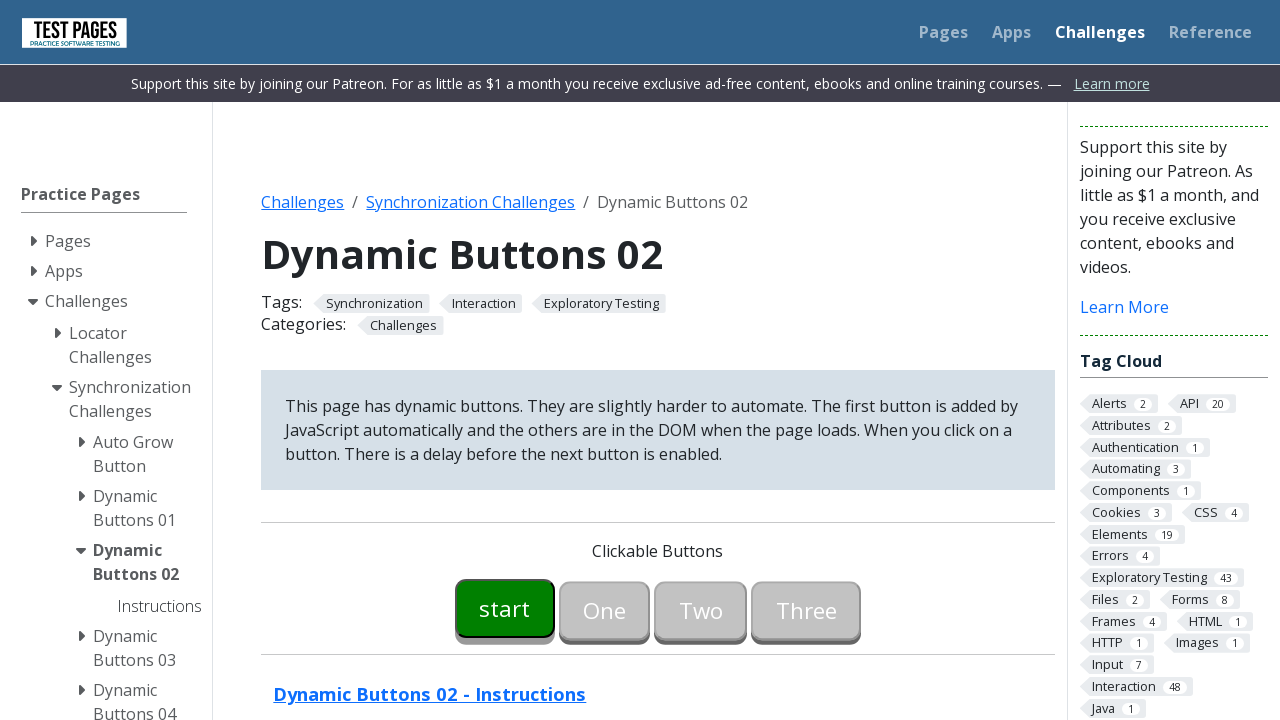

Message changed to 'Click Buttons In Order'
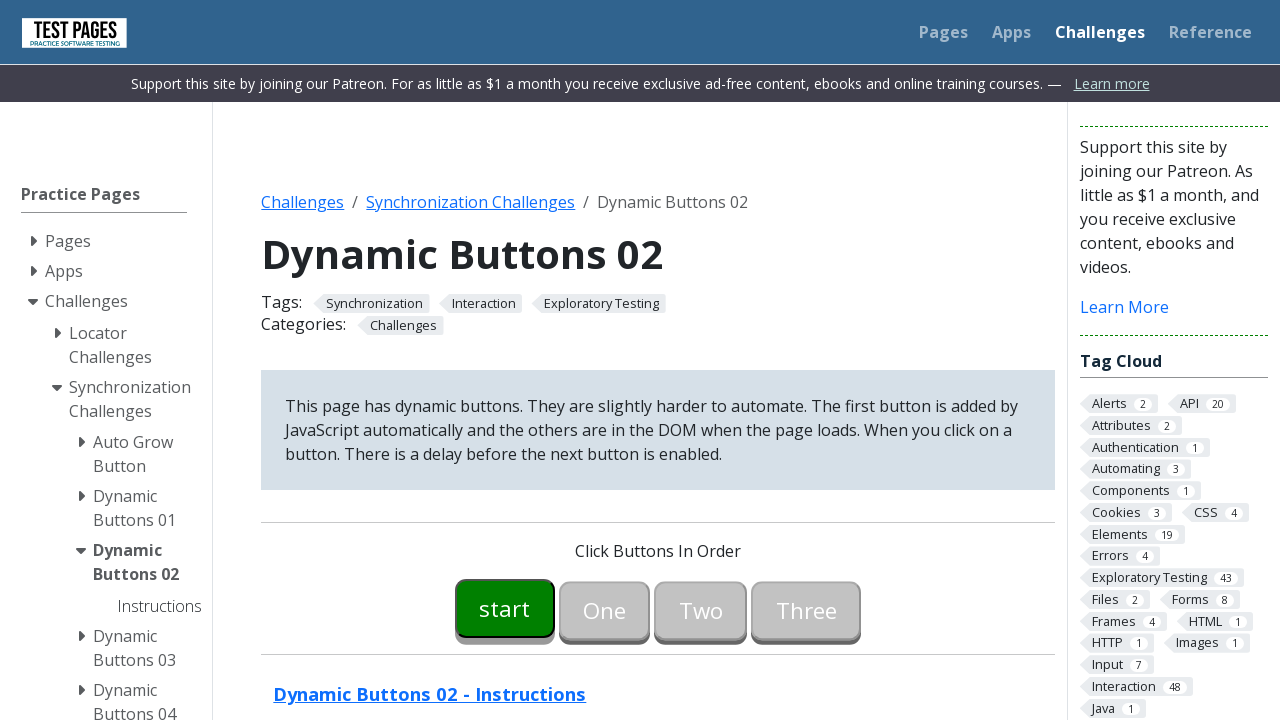

Verified message displays 'Click Buttons In Order'
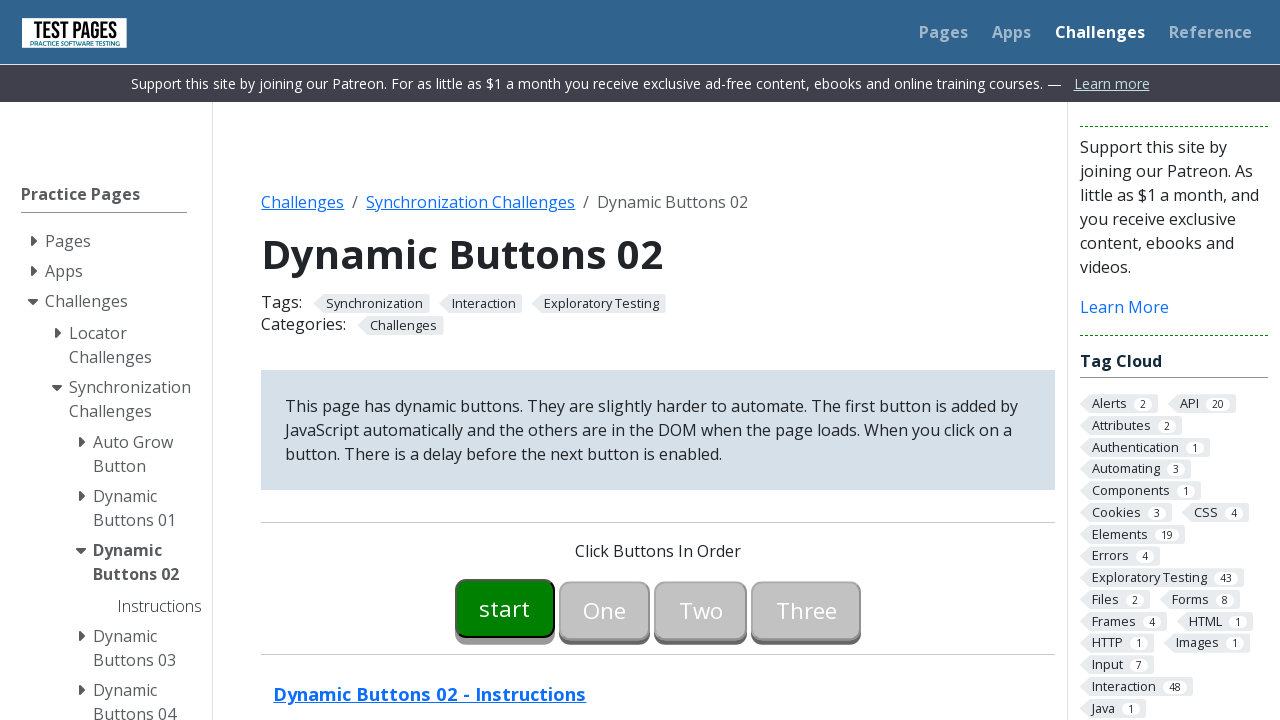

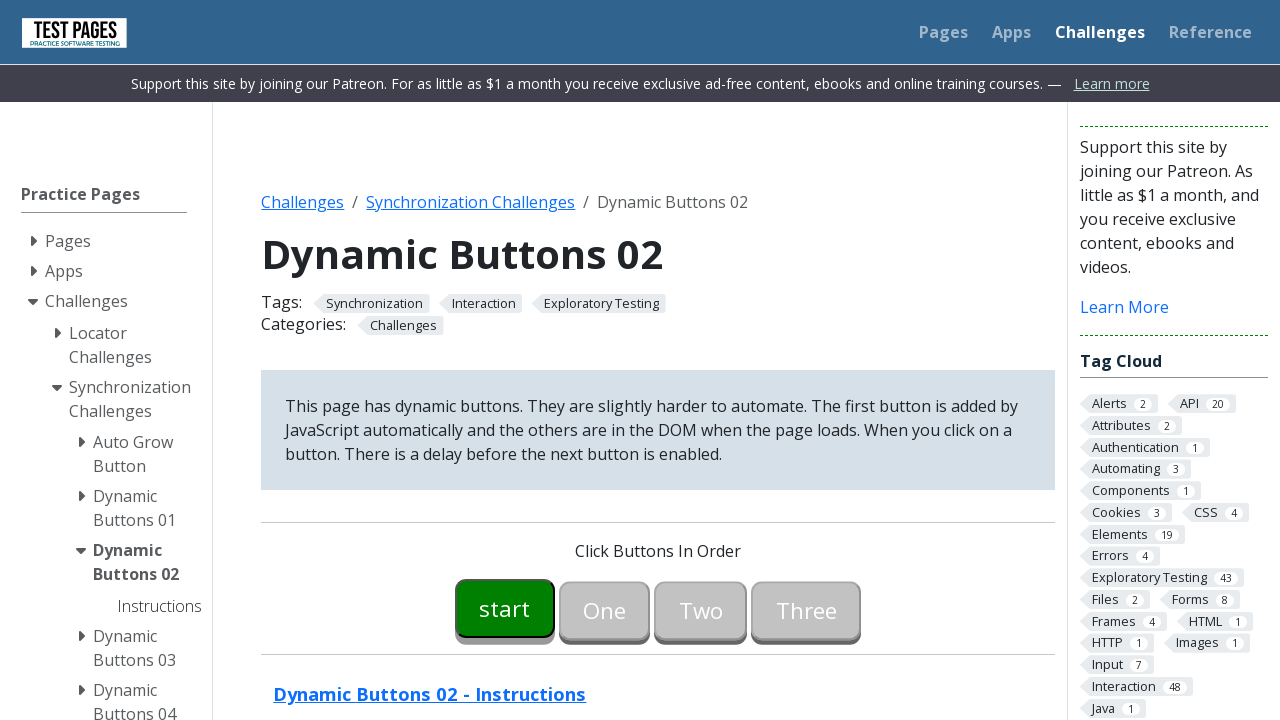